Tests checkbox functionality by selecting all checkboxes in a table, then deselecting all selected checkboxes

Starting URL: https://testautomationpractice.blogspot.com/

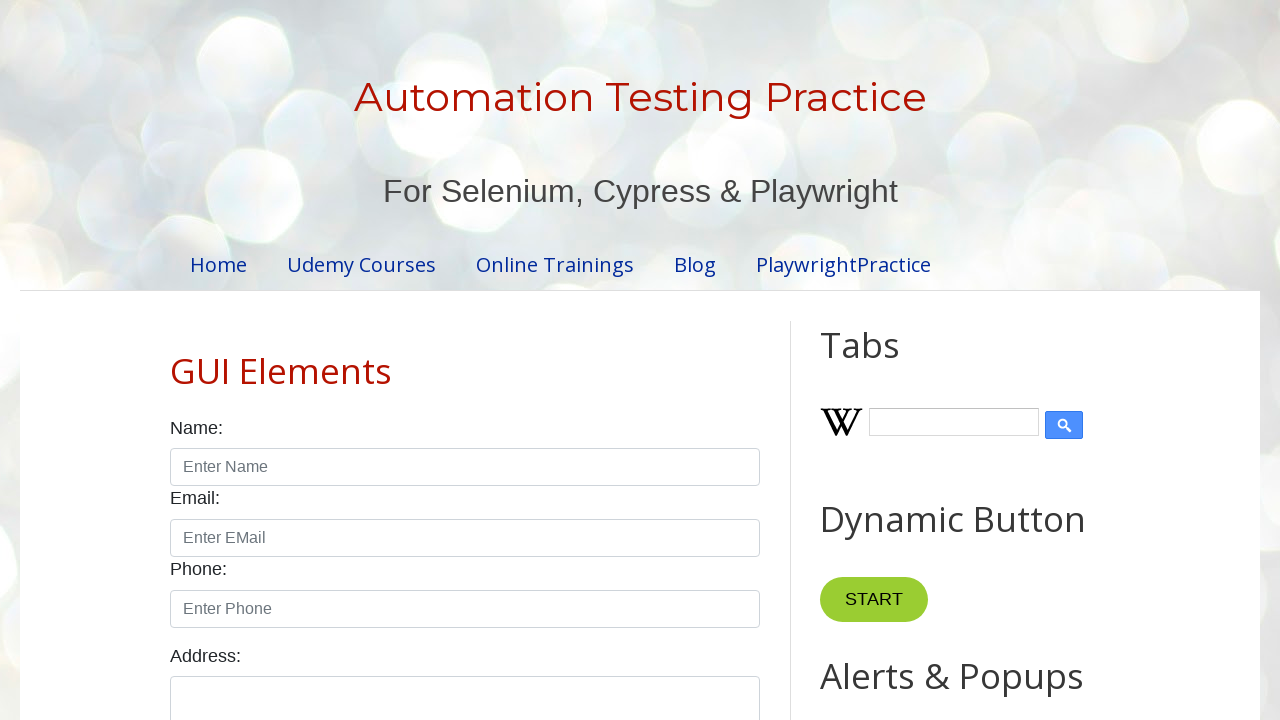

Located all checkboxes in the table
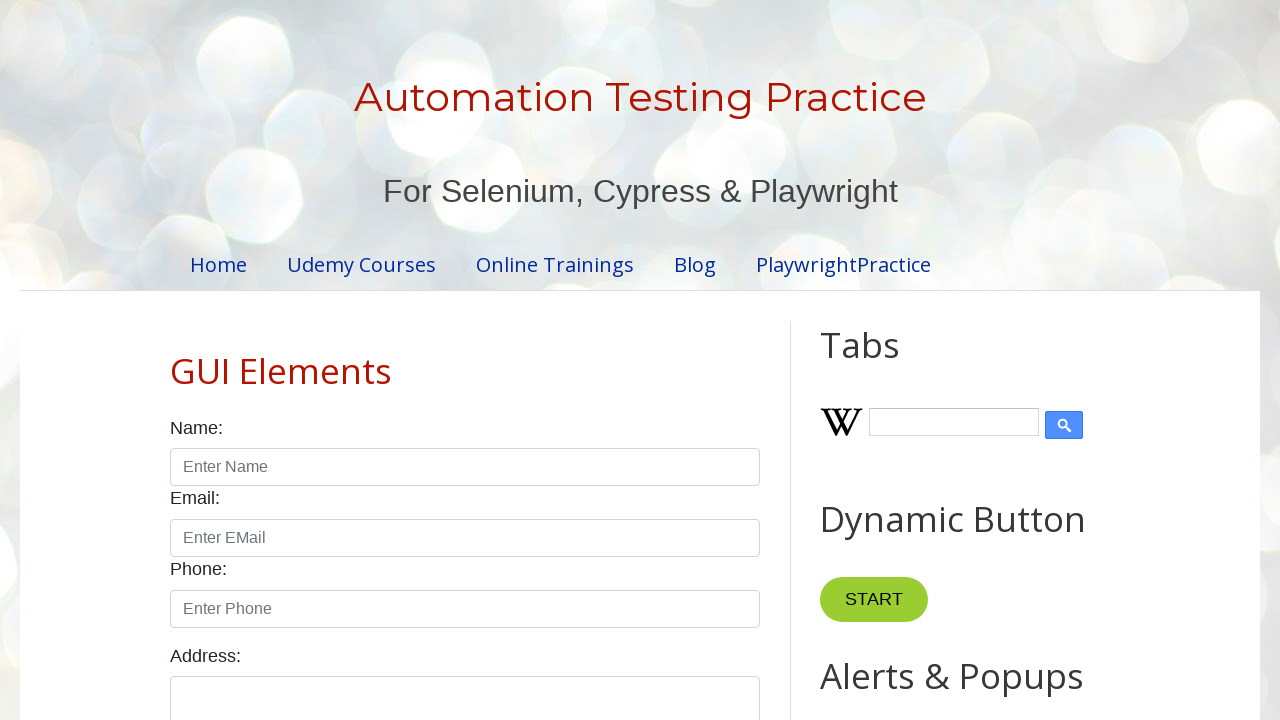

Clicked a checkbox to select it at (651, 361) on xpath=//th[normalize-space()='Select']/../../..//input[@type='checkbox'] >> nth=
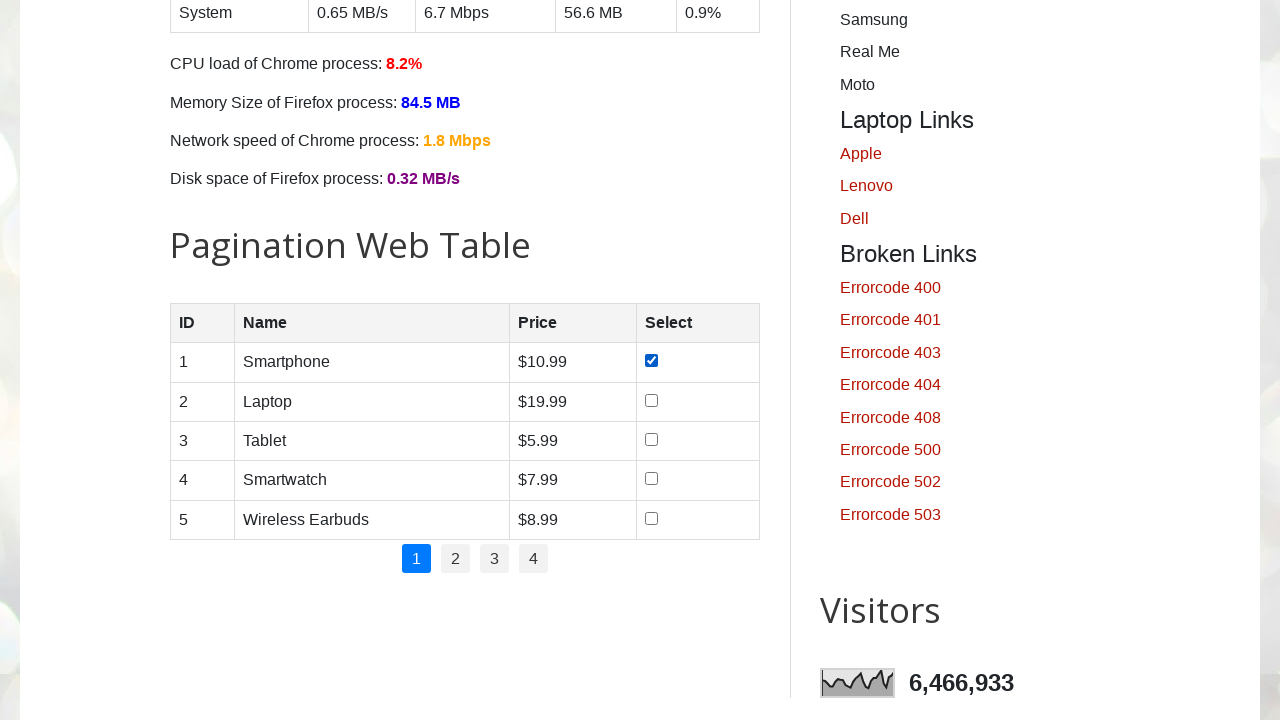

Clicked a checkbox to select it at (651, 400) on xpath=//th[normalize-space()='Select']/../../..//input[@type='checkbox'] >> nth=
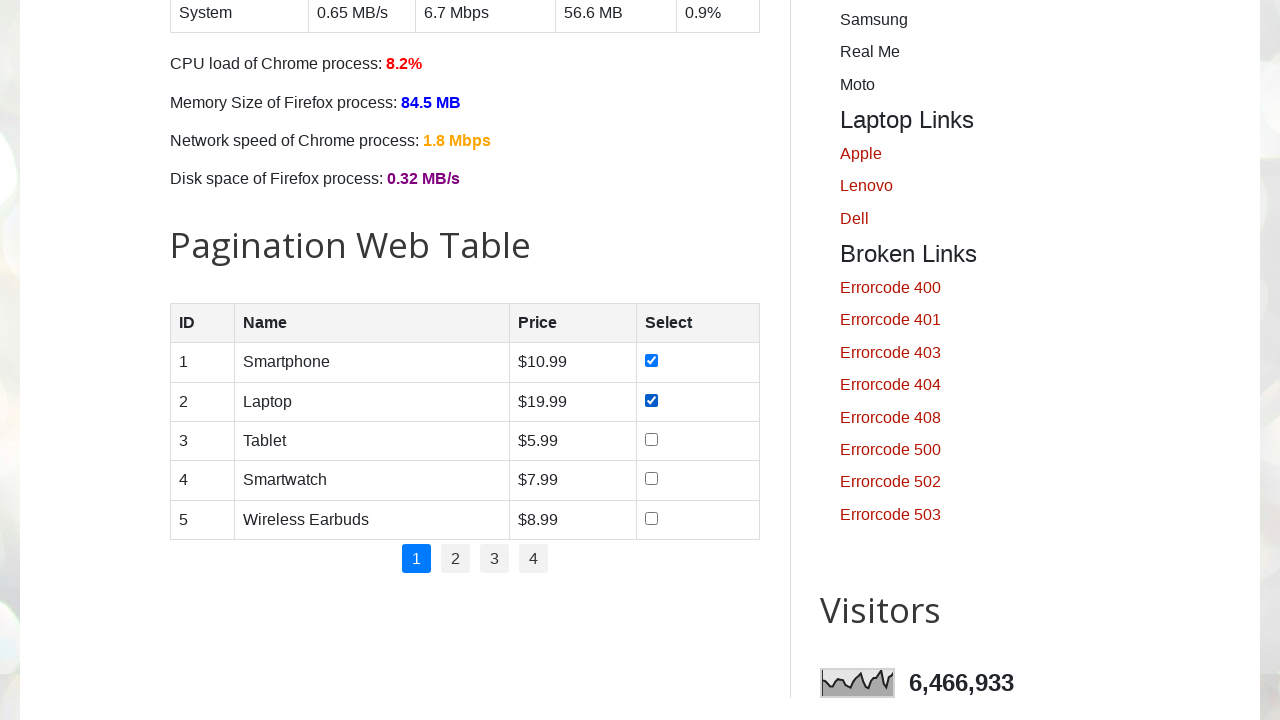

Clicked a checkbox to select it at (651, 439) on xpath=//th[normalize-space()='Select']/../../..//input[@type='checkbox'] >> nth=
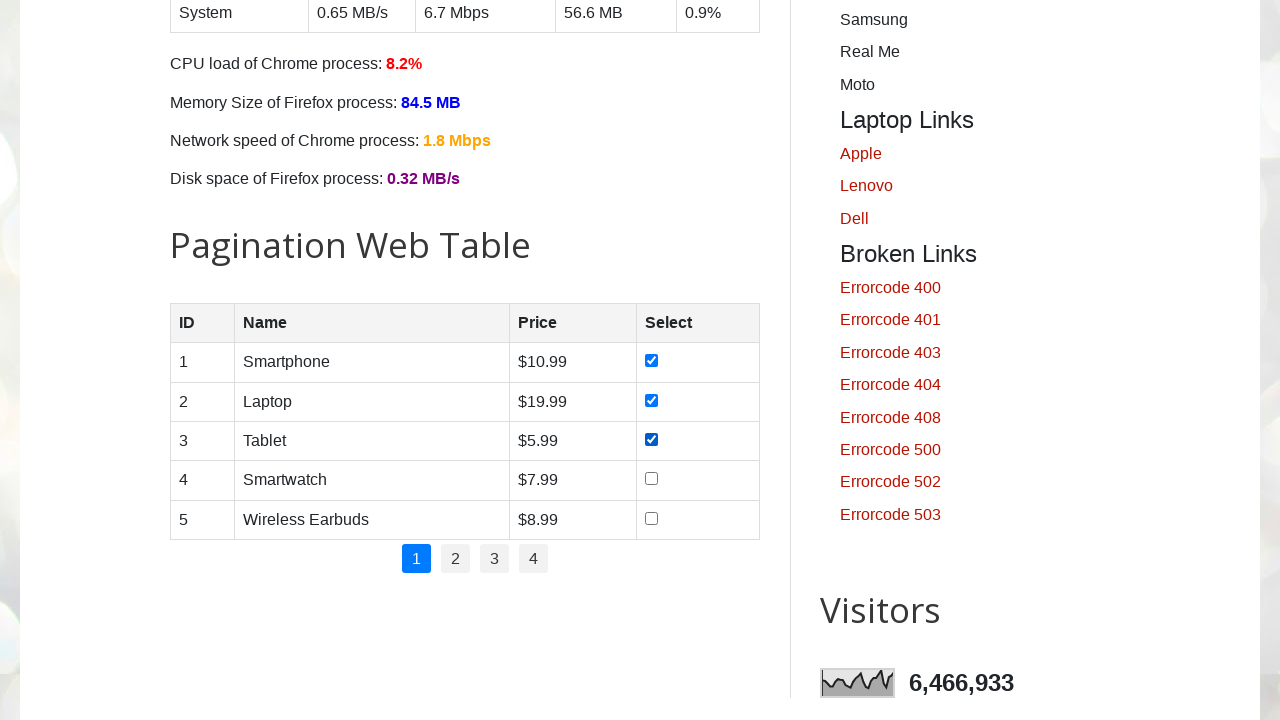

Clicked a checkbox to select it at (651, 479) on xpath=//th[normalize-space()='Select']/../../..//input[@type='checkbox'] >> nth=
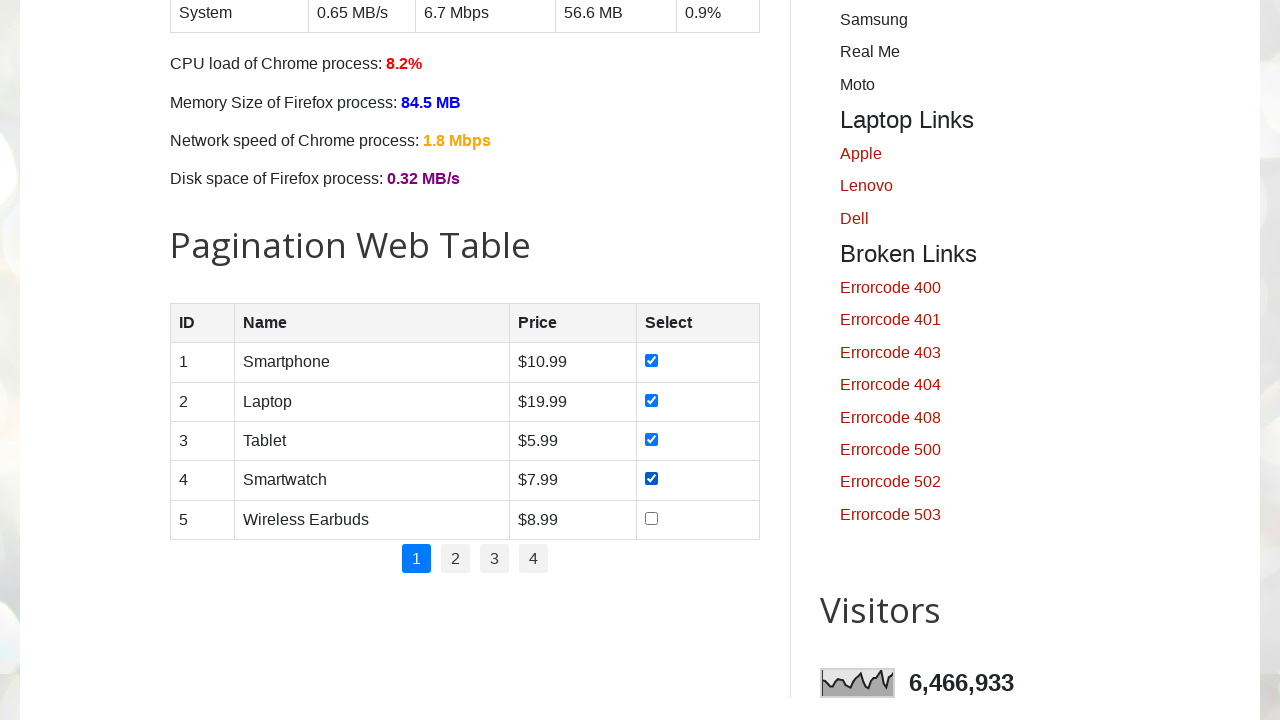

Clicked a checkbox to select it at (651, 518) on xpath=//th[normalize-space()='Select']/../../..//input[@type='checkbox'] >> nth=
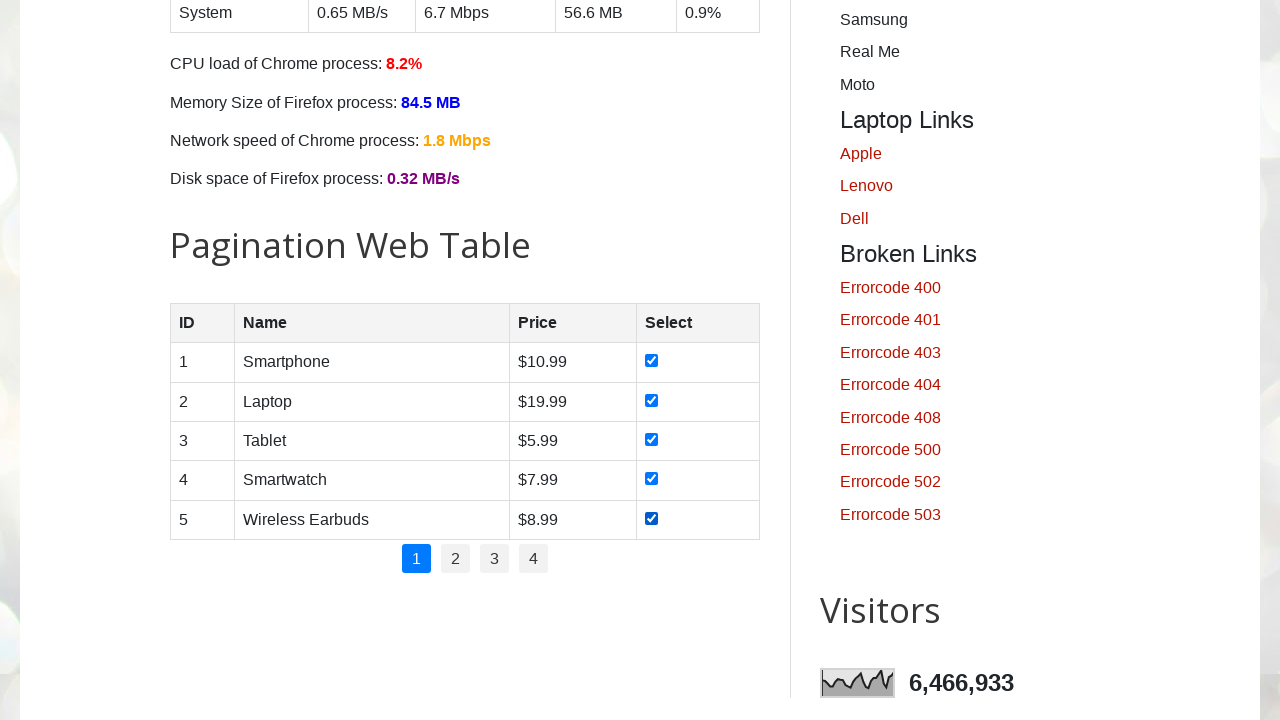

Waited 5 seconds for UI to update after selecting all checkboxes
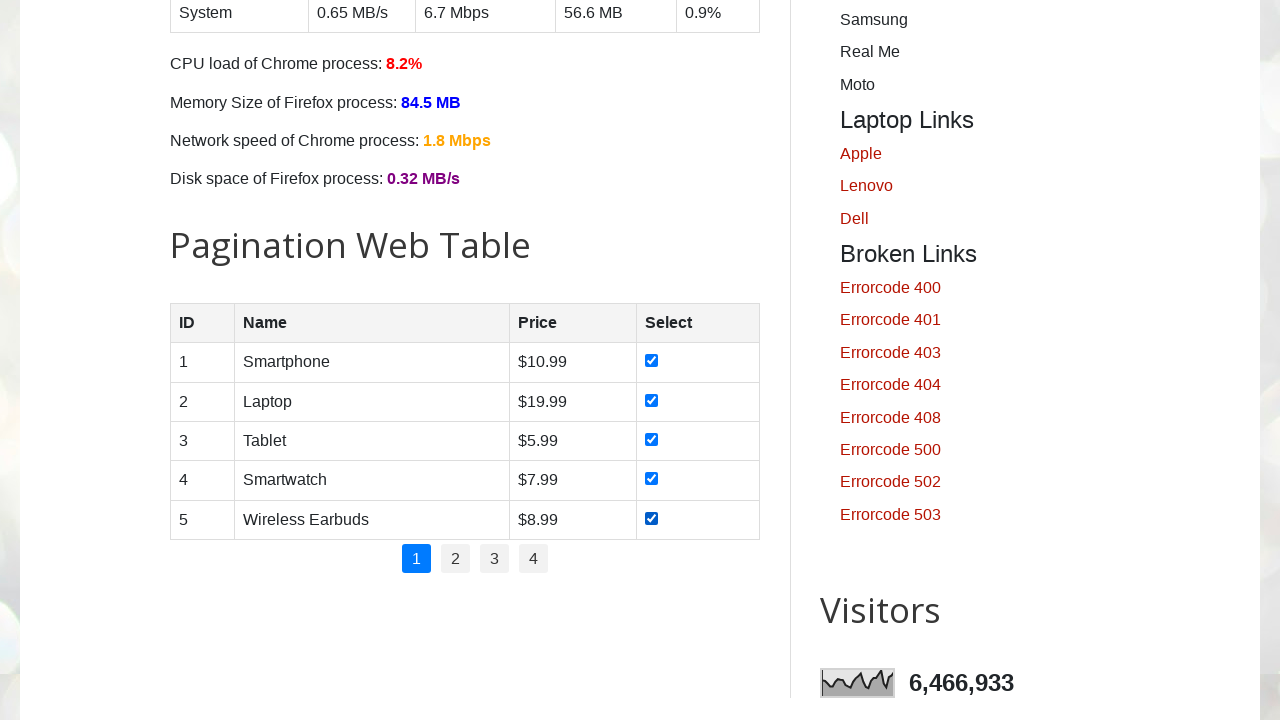

Clicked a checked checkbox to deselect it at (651, 361) on xpath=//th[normalize-space()='Select']/../../..//input[@type='checkbox'] >> nth=
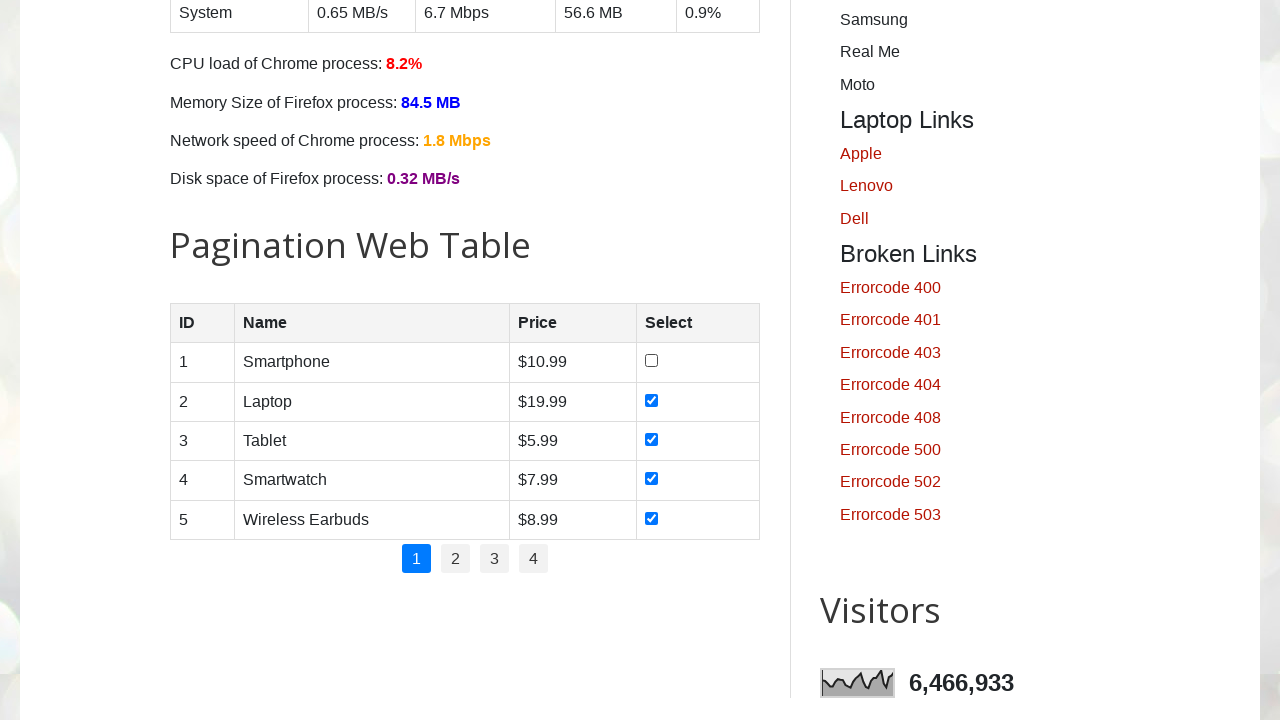

Clicked a checked checkbox to deselect it at (651, 400) on xpath=//th[normalize-space()='Select']/../../..//input[@type='checkbox'] >> nth=
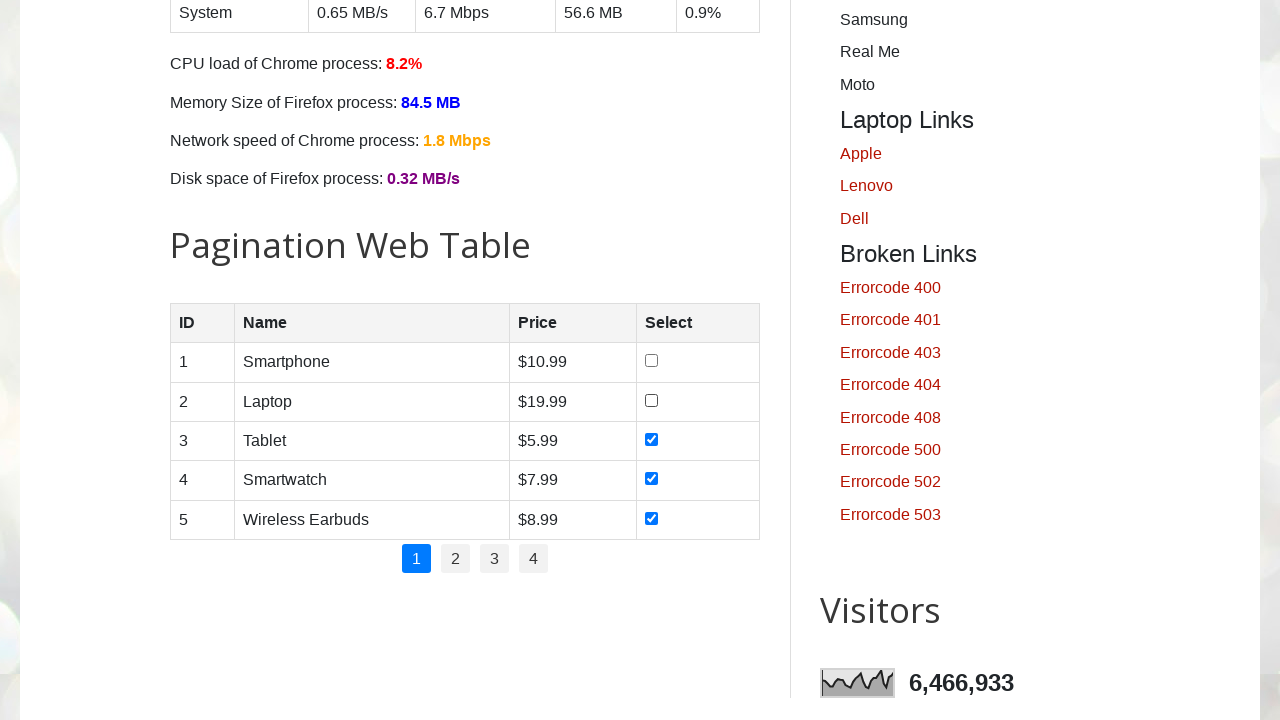

Clicked a checked checkbox to deselect it at (651, 439) on xpath=//th[normalize-space()='Select']/../../..//input[@type='checkbox'] >> nth=
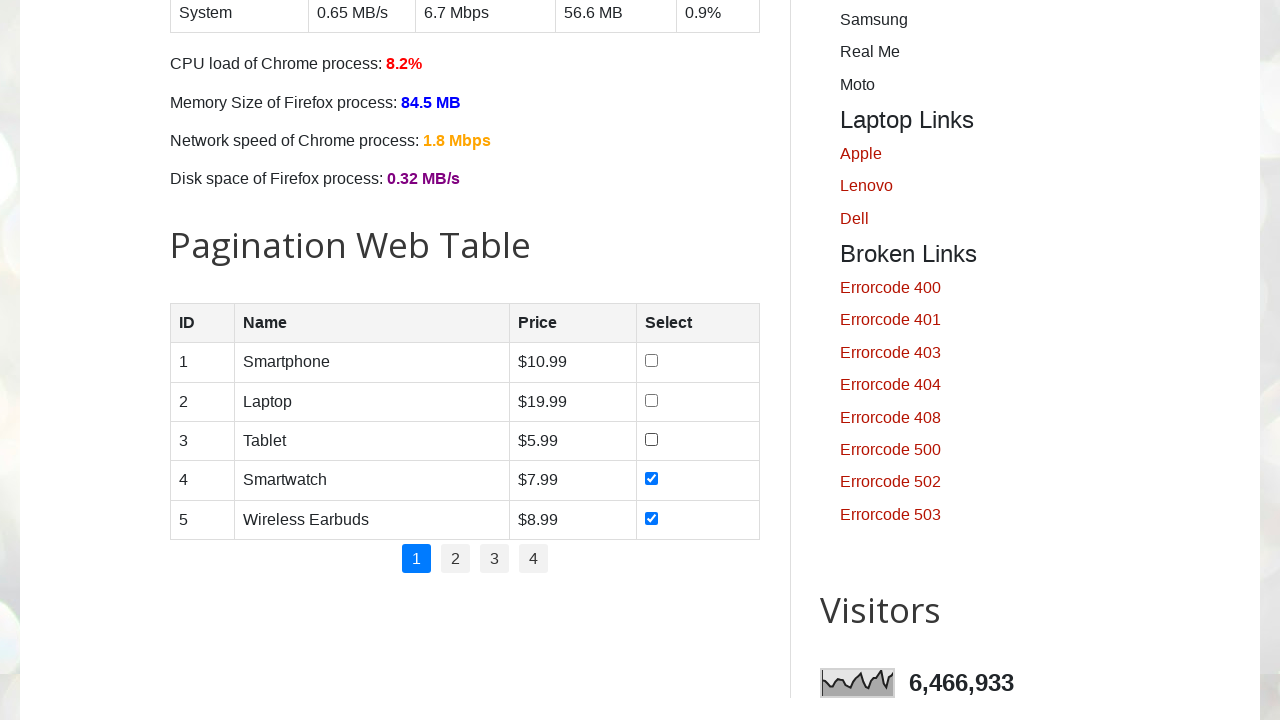

Clicked a checked checkbox to deselect it at (651, 479) on xpath=//th[normalize-space()='Select']/../../..//input[@type='checkbox'] >> nth=
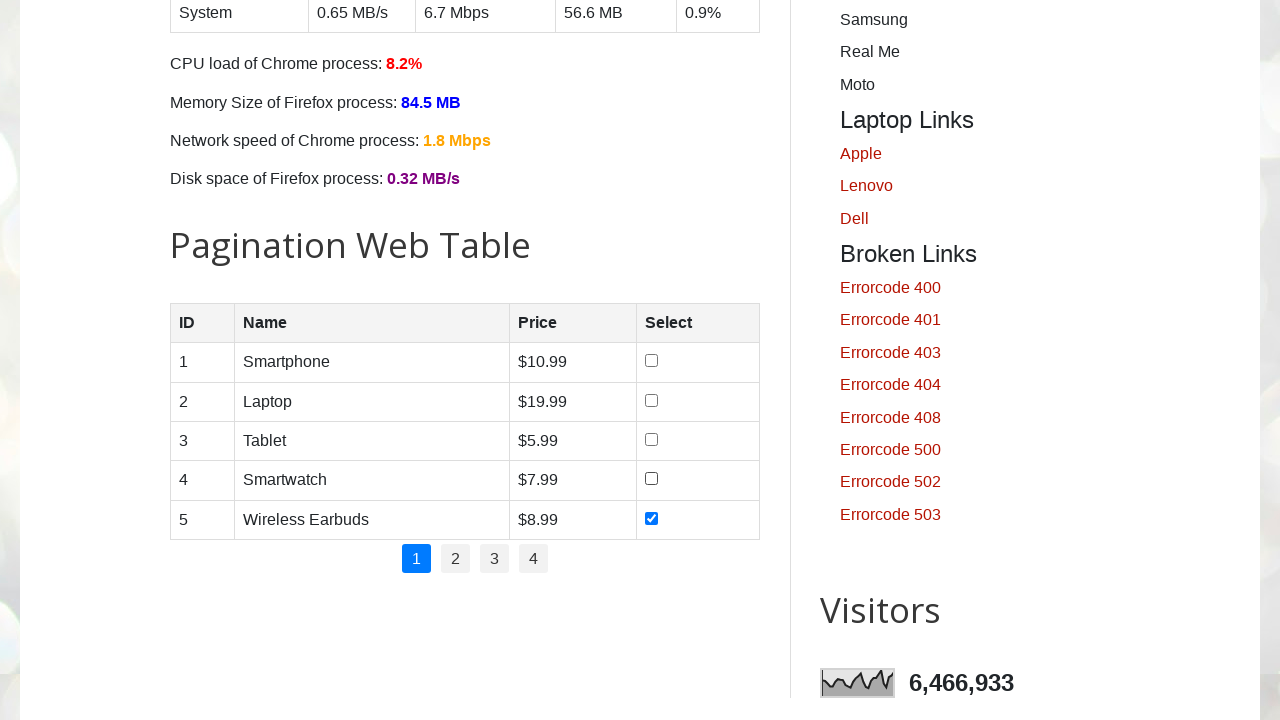

Clicked a checked checkbox to deselect it at (651, 518) on xpath=//th[normalize-space()='Select']/../../..//input[@type='checkbox'] >> nth=
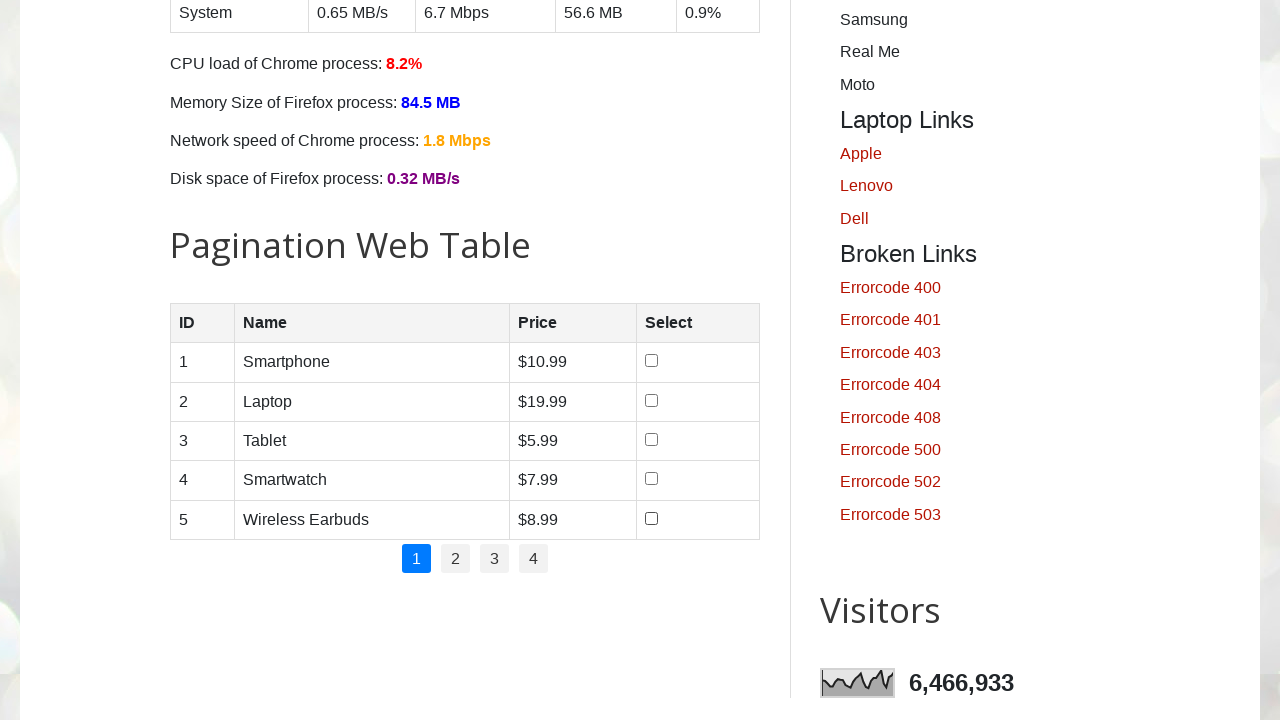

Waited 5 seconds after deselecting all checkboxes
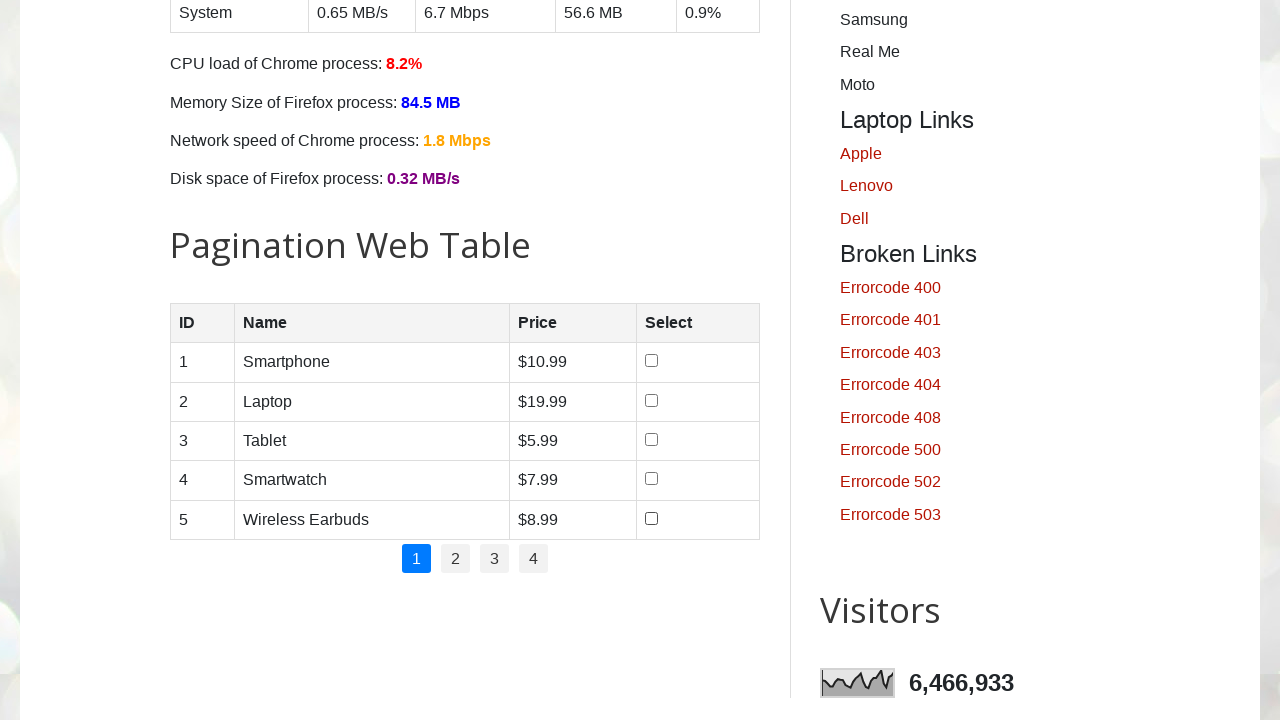

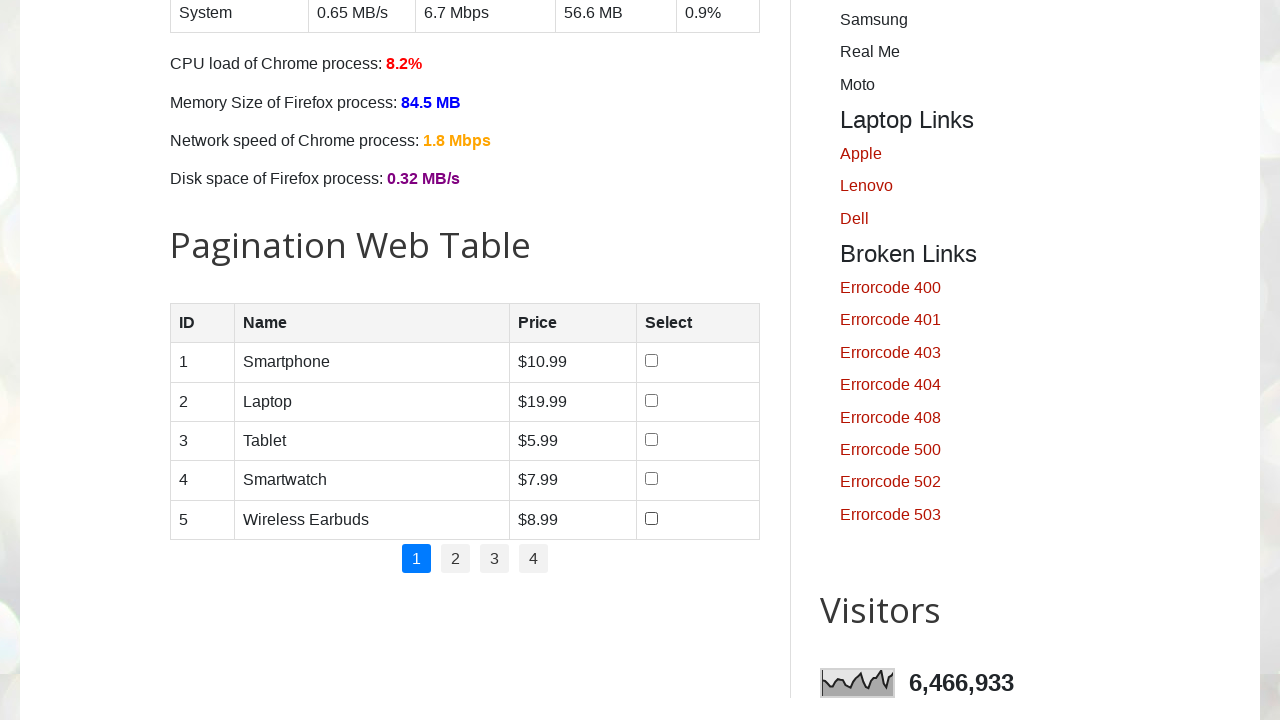